Tests JavaScript prompt alert functionality by clicking a button to trigger a prompt dialog, entering text into the prompt, and retrieving the alert text.

Starting URL: https://letcode.in/alert

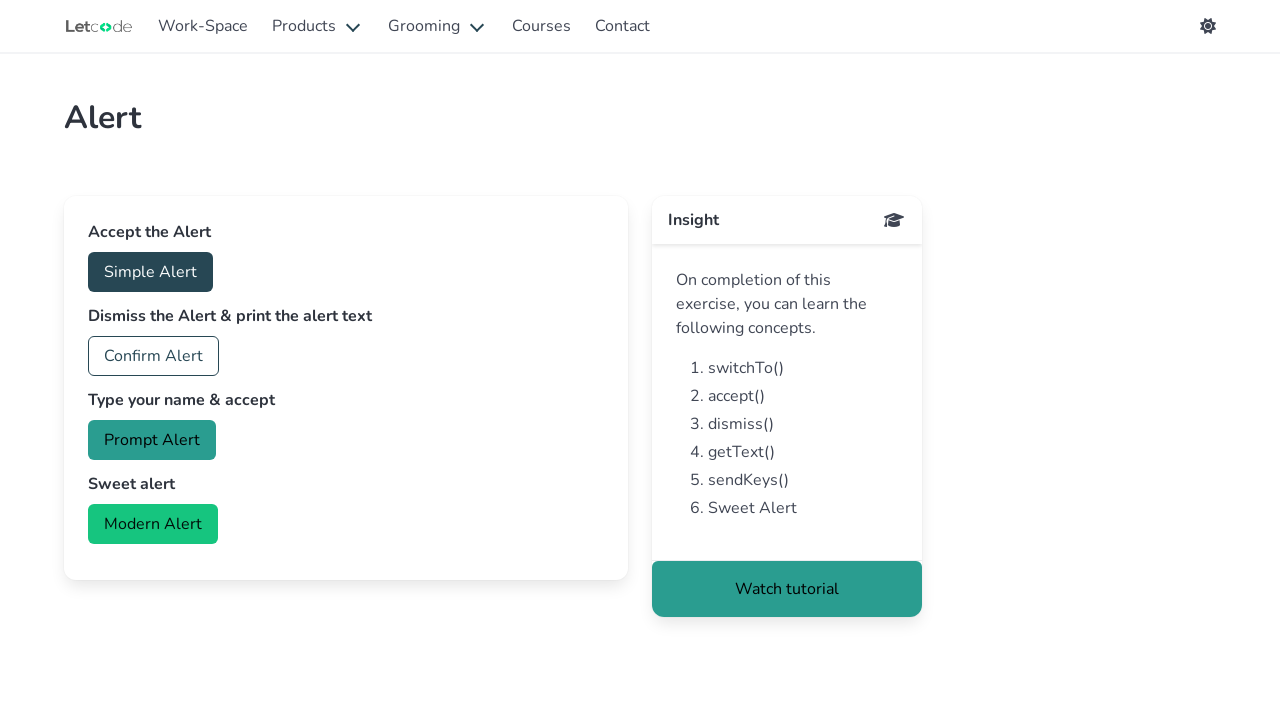

Set up dialog event handler for prompt alerts
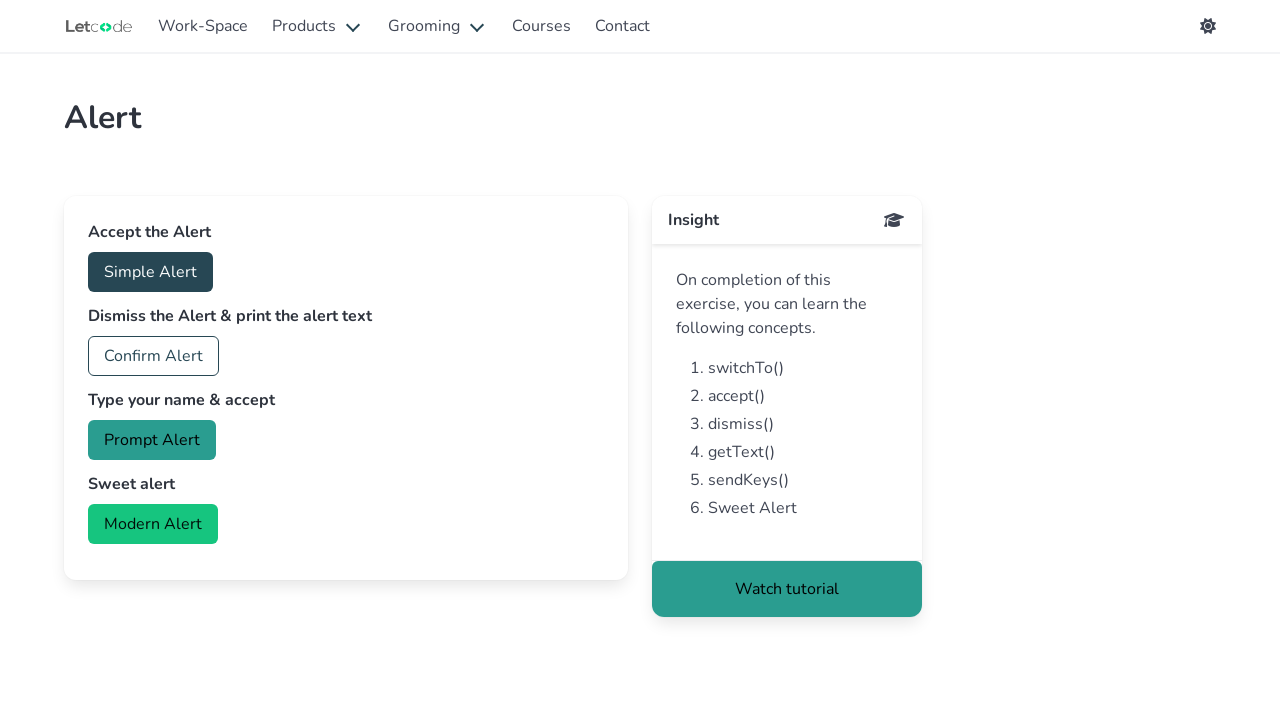

Clicked prompt button to trigger dialog at (152, 440) on #prompt
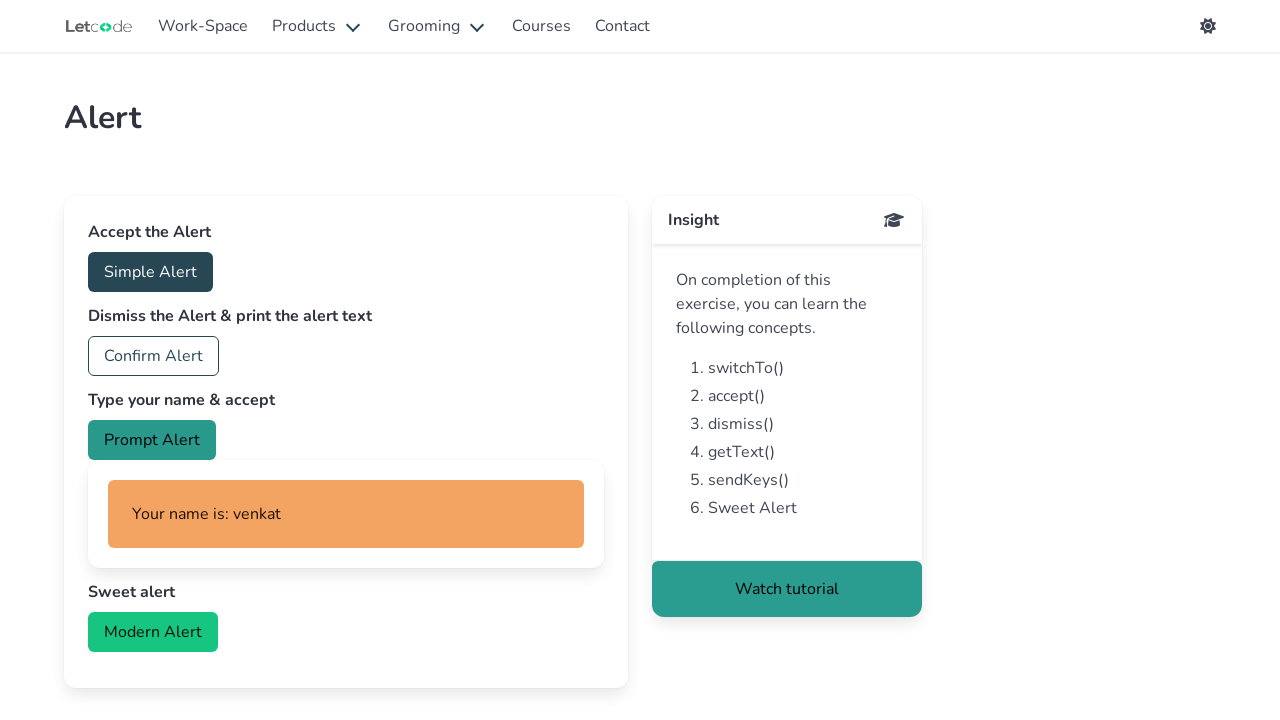

Waited 500ms for dialog interaction to complete
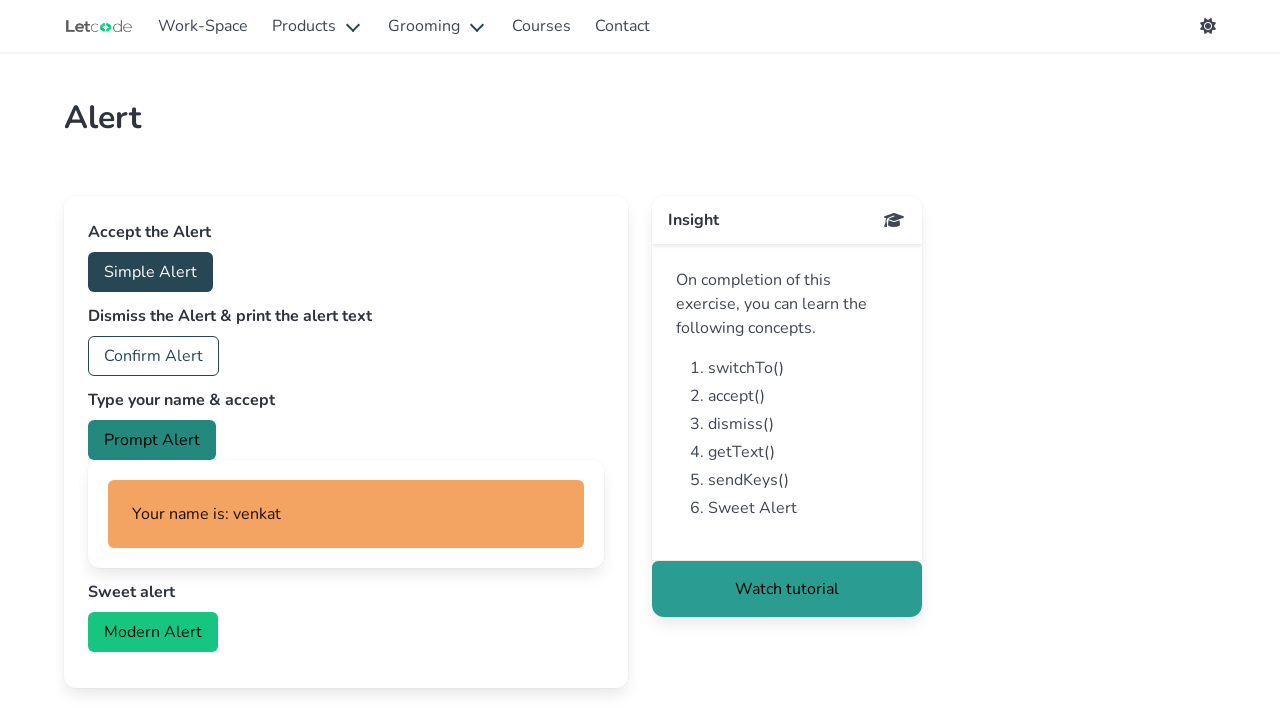

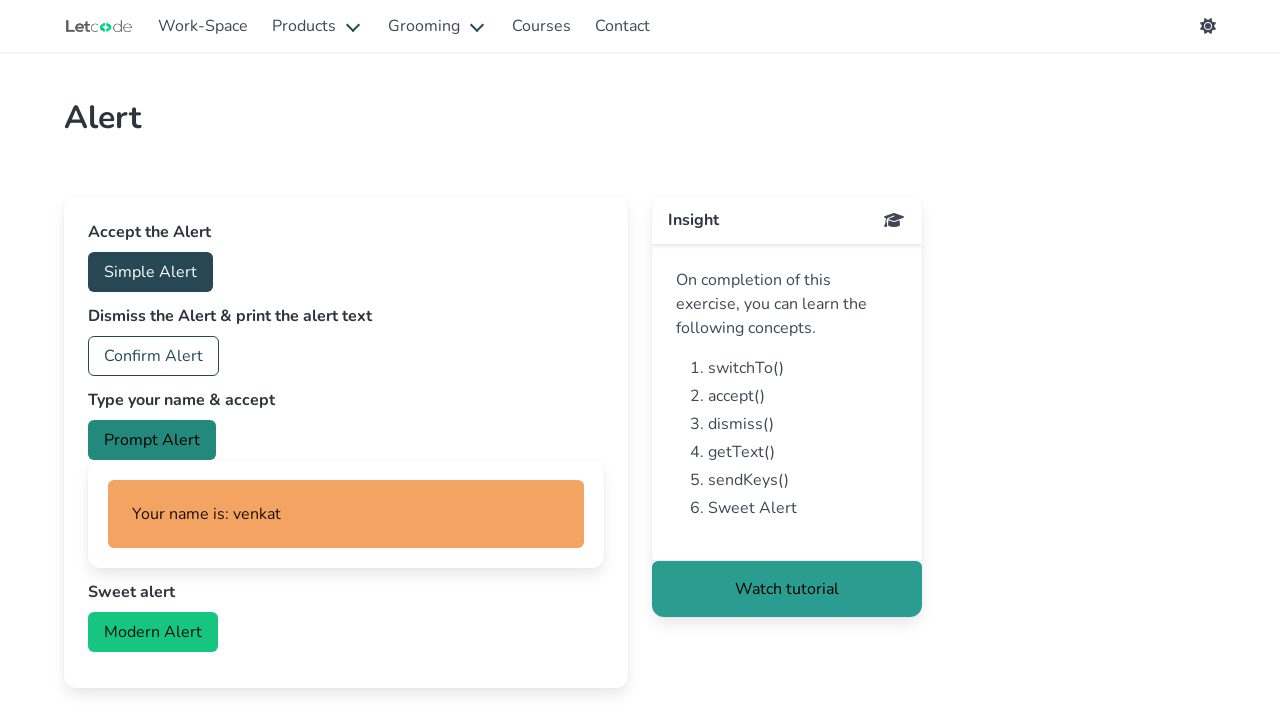